Tests alert handling functionality by clicking a delete button and dismissing the resulting alert dialog

Starting URL: https://leafground.com/alert.xhtml

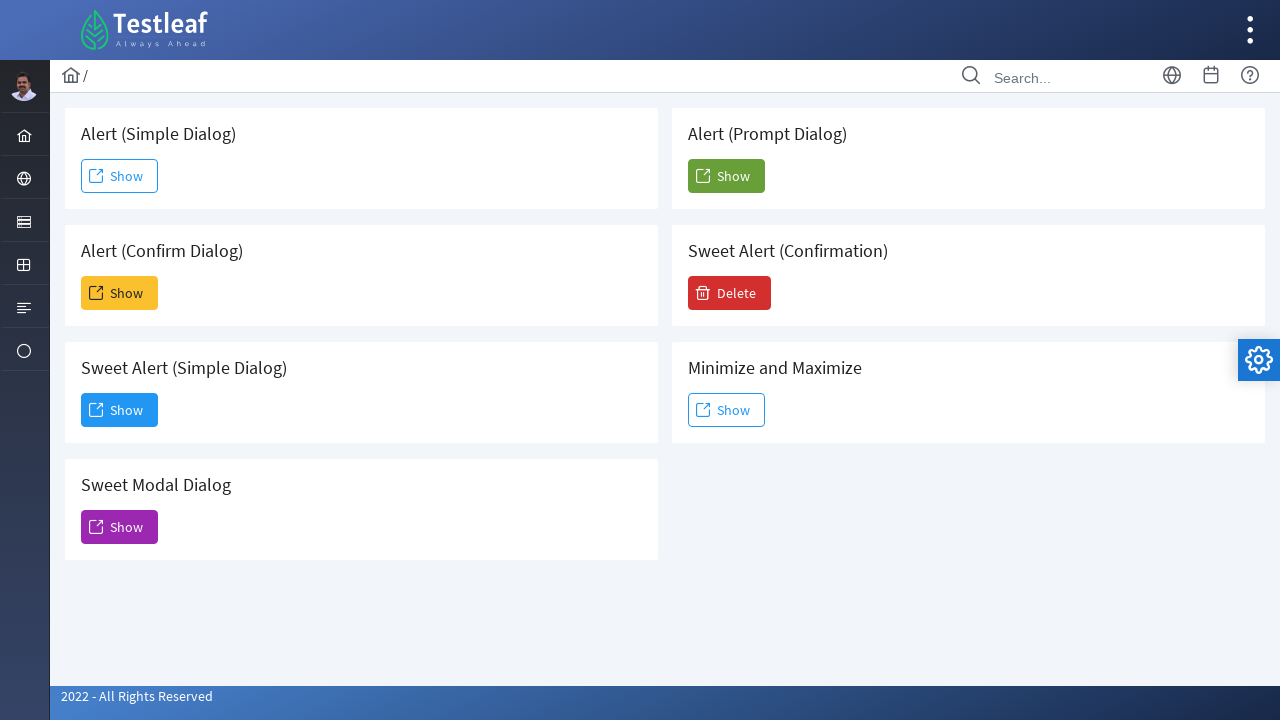

Clicked Delete button to trigger alert dialog at (730, 293) on xpath=//span[text()='Delete']
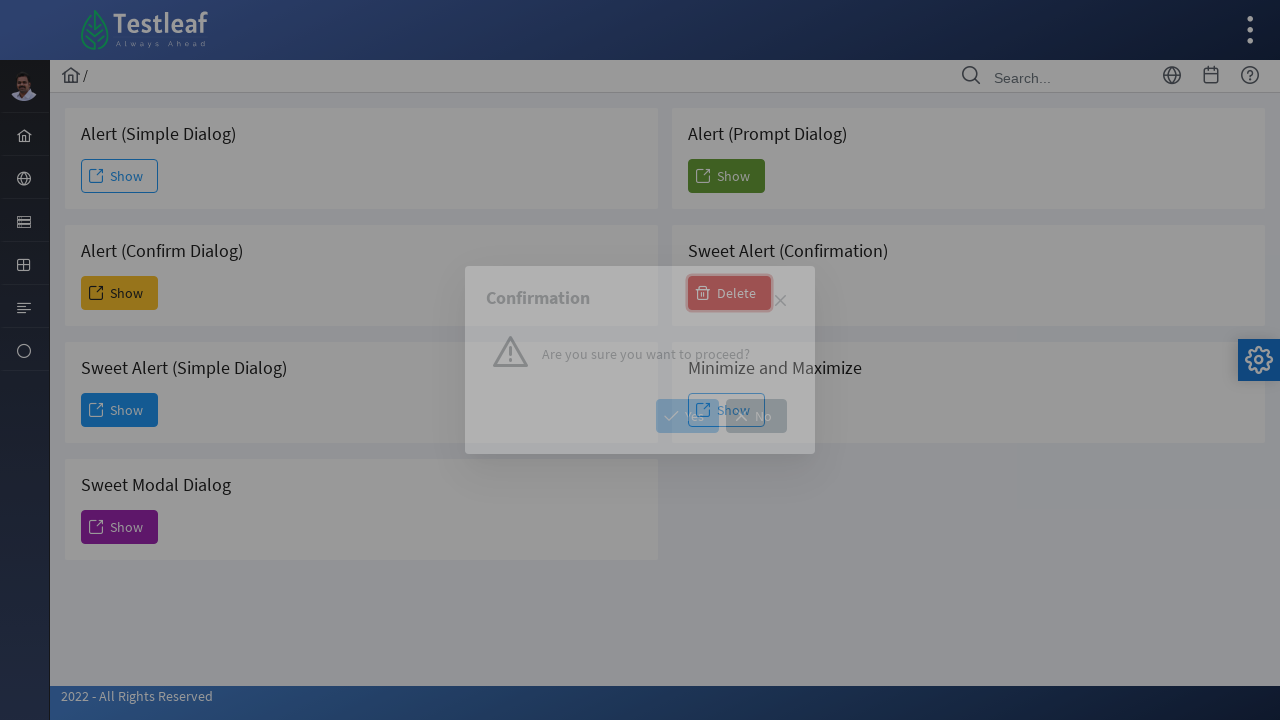

Set up dialog handler to dismiss alert
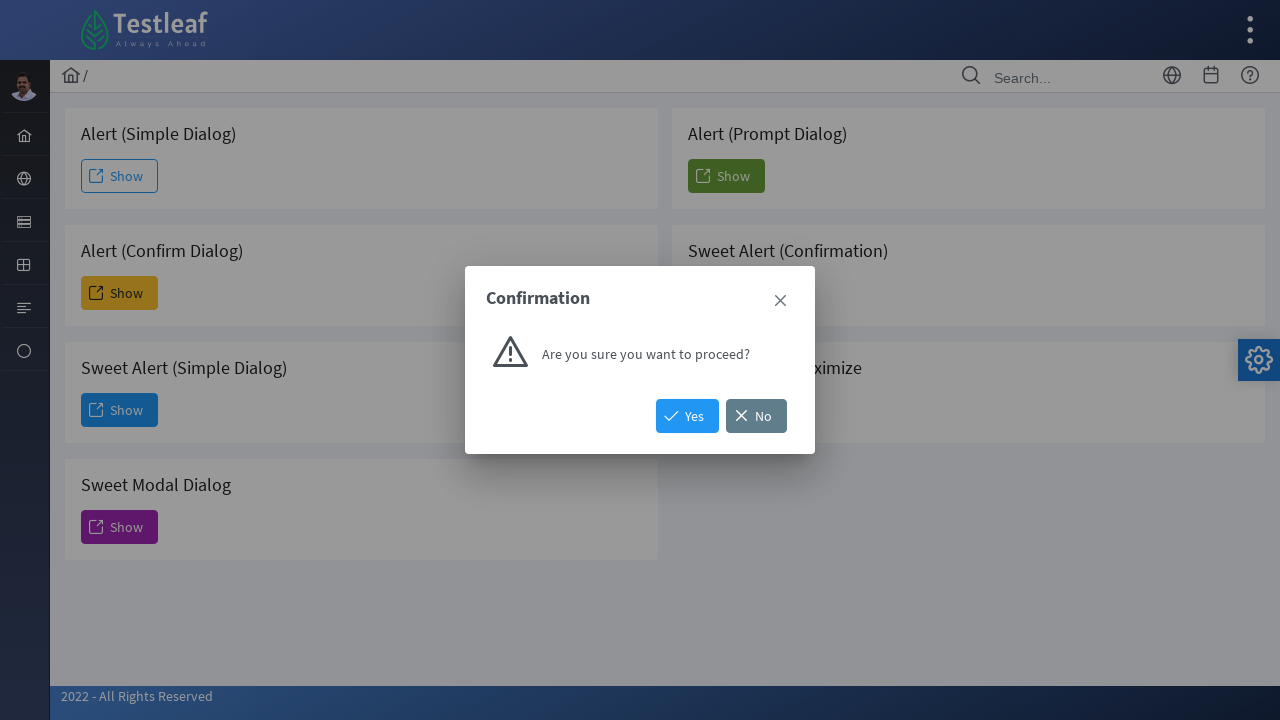

Verified close icon element is present after dismissing alert
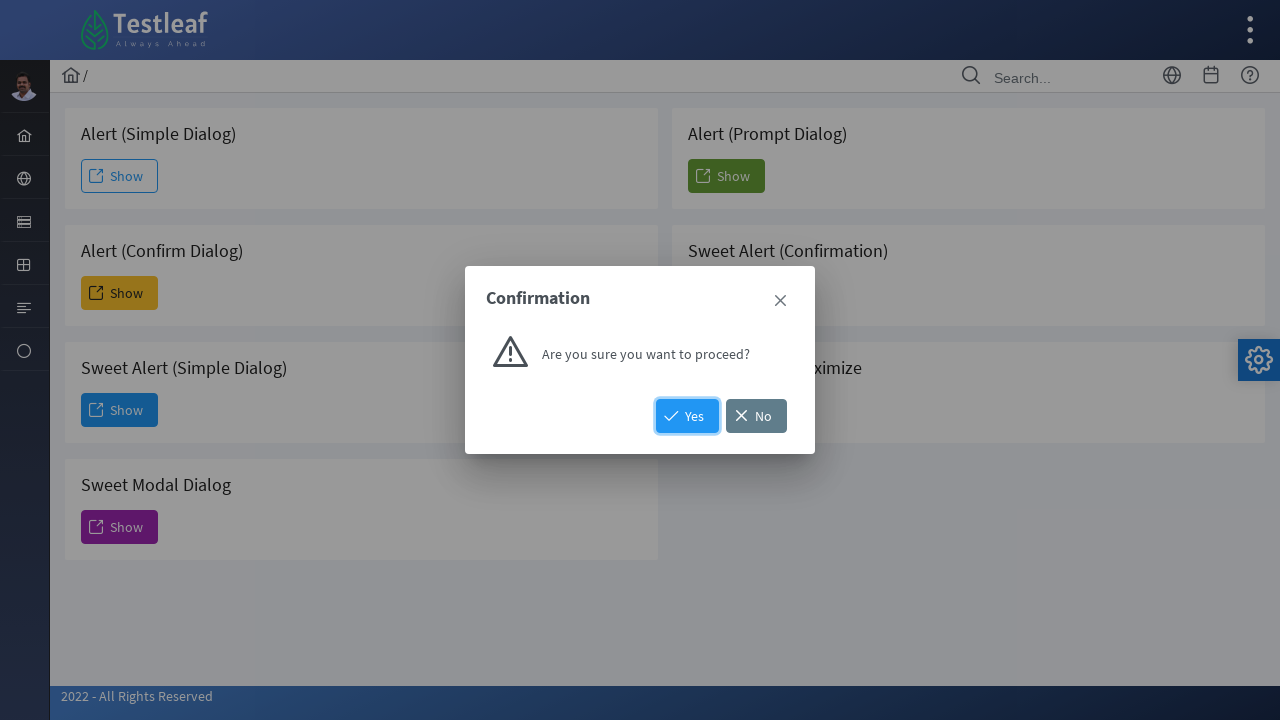

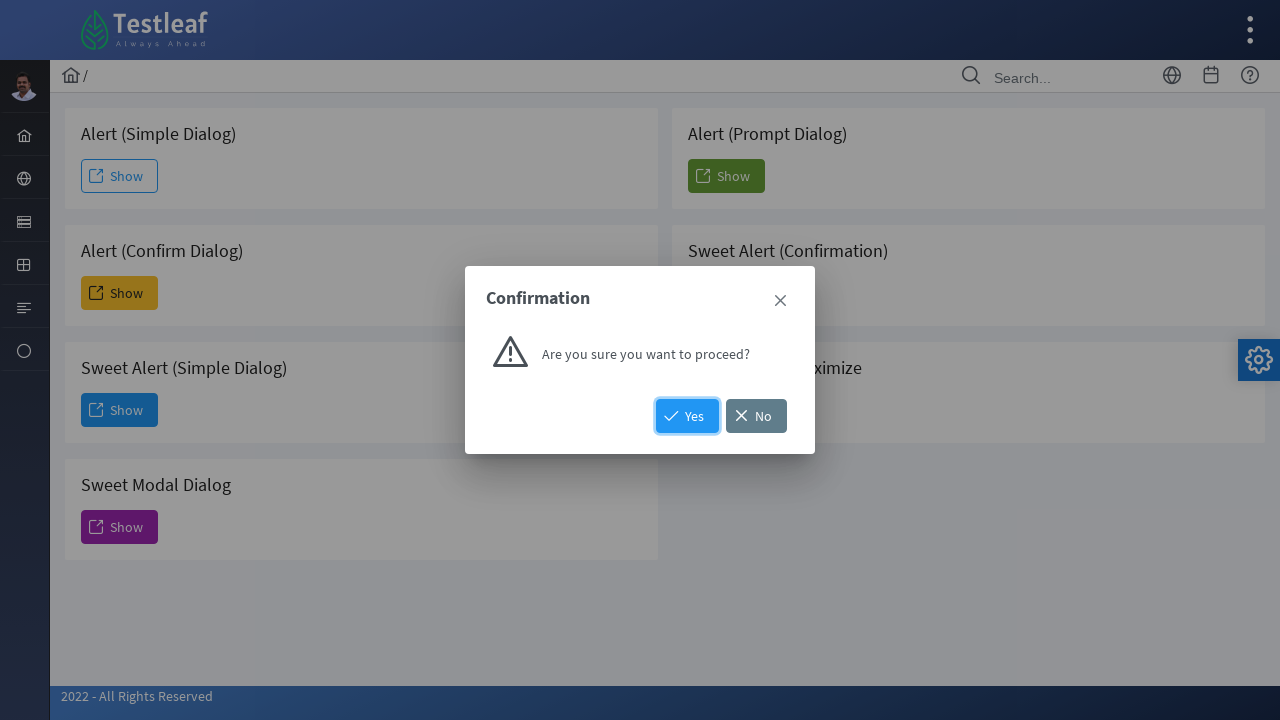